Tests double-clicking on a button to trigger text change

Starting URL: https://automationfc.github.io/basic-form/index.html

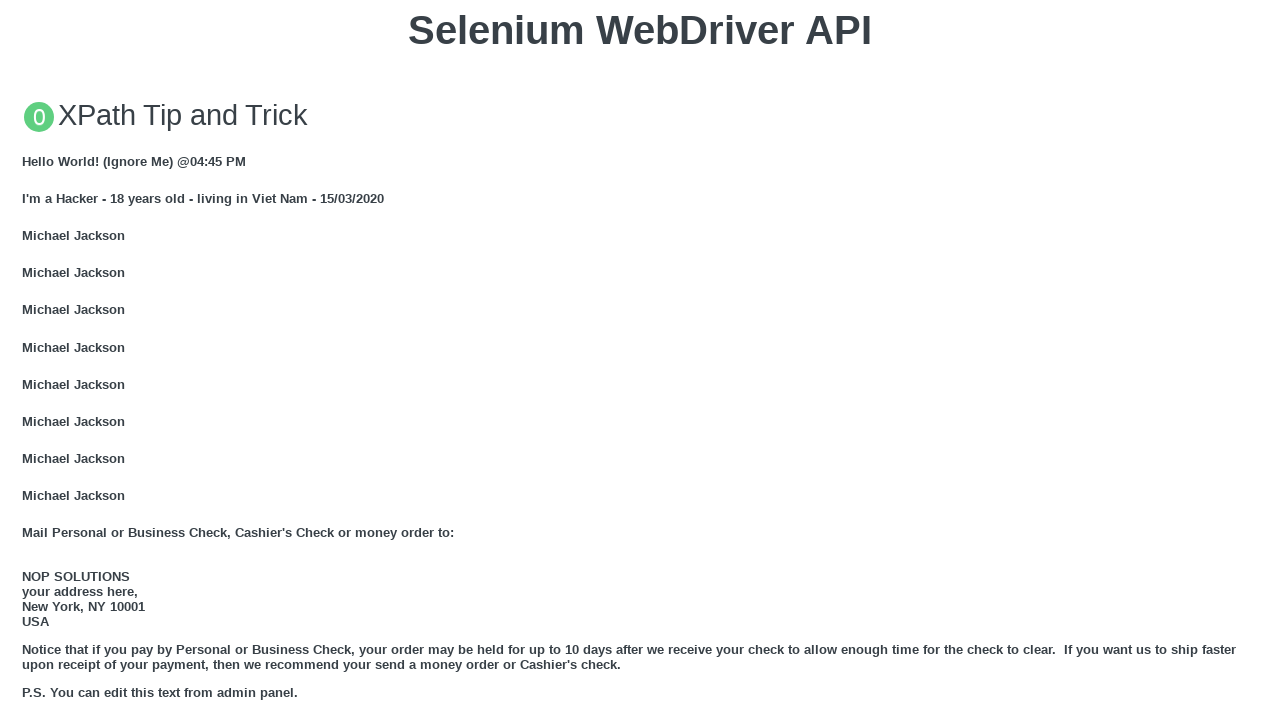

Double-clicked the 'Double click me' button at (640, 361) on xpath=//button[contains(text(),'Double click me')]
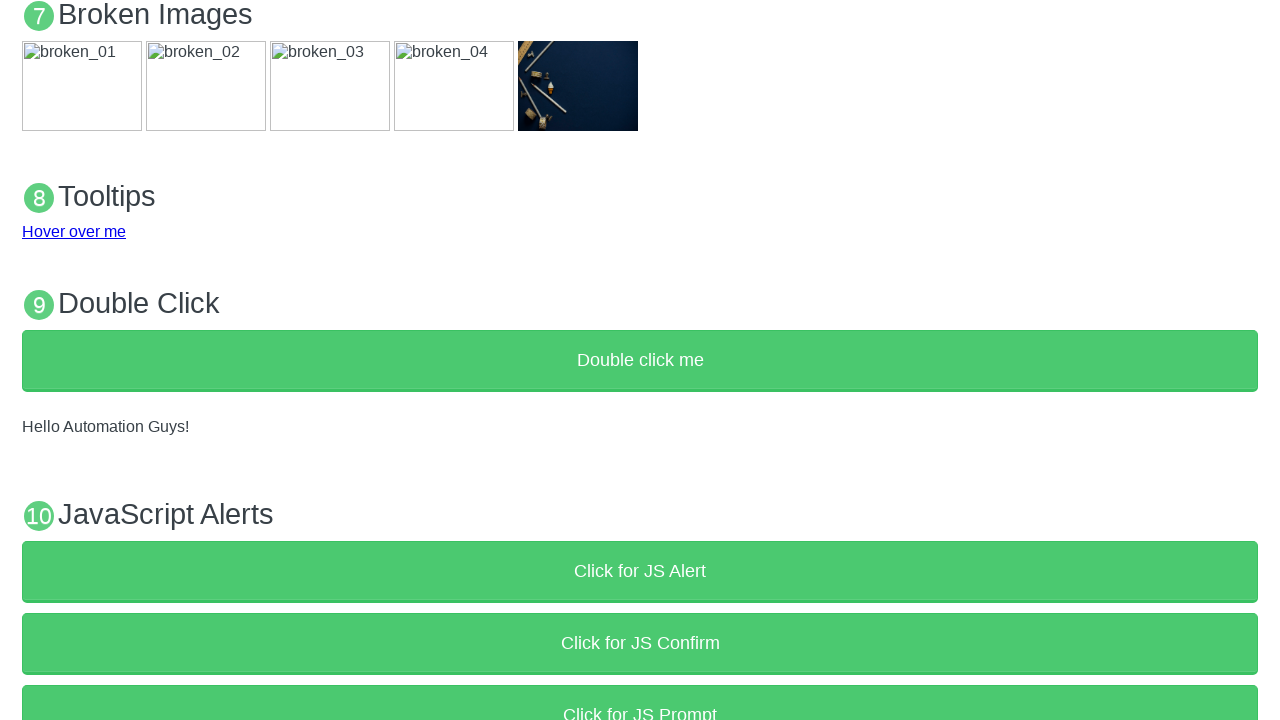

Located the demo text element with id='demo'
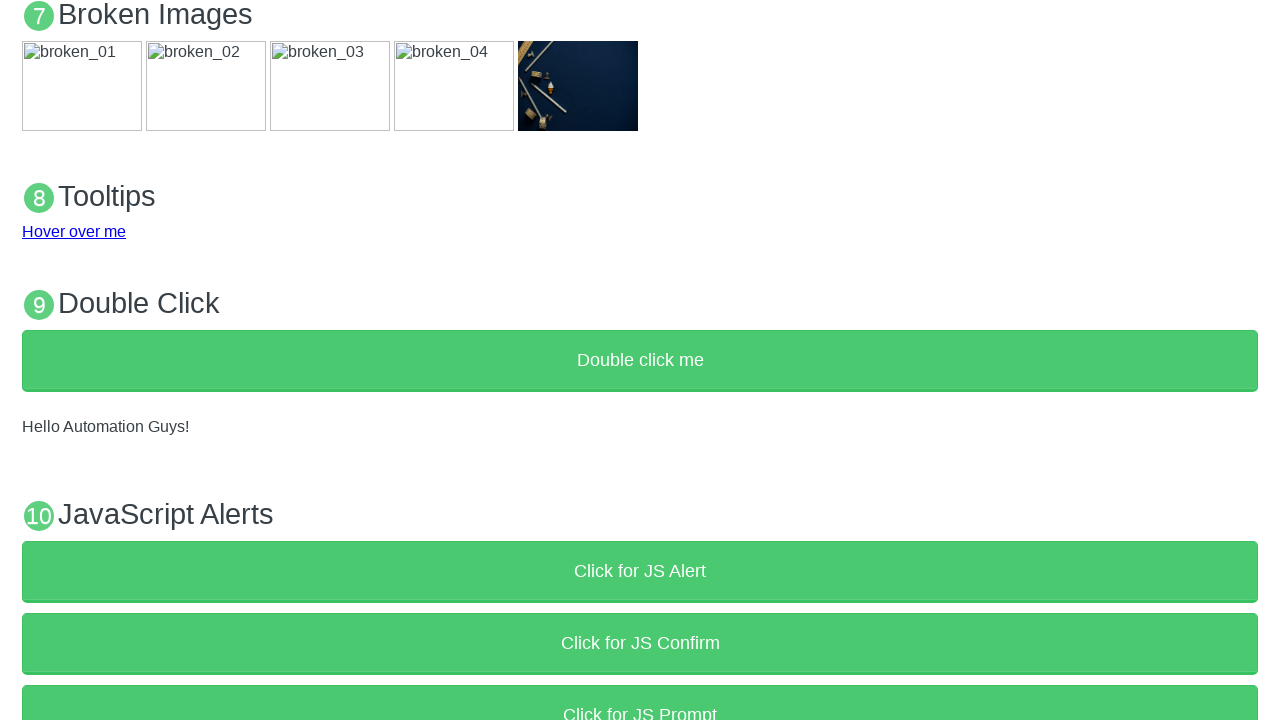

Verified that demo text displays 'Hello Automation Guys!' after double-click
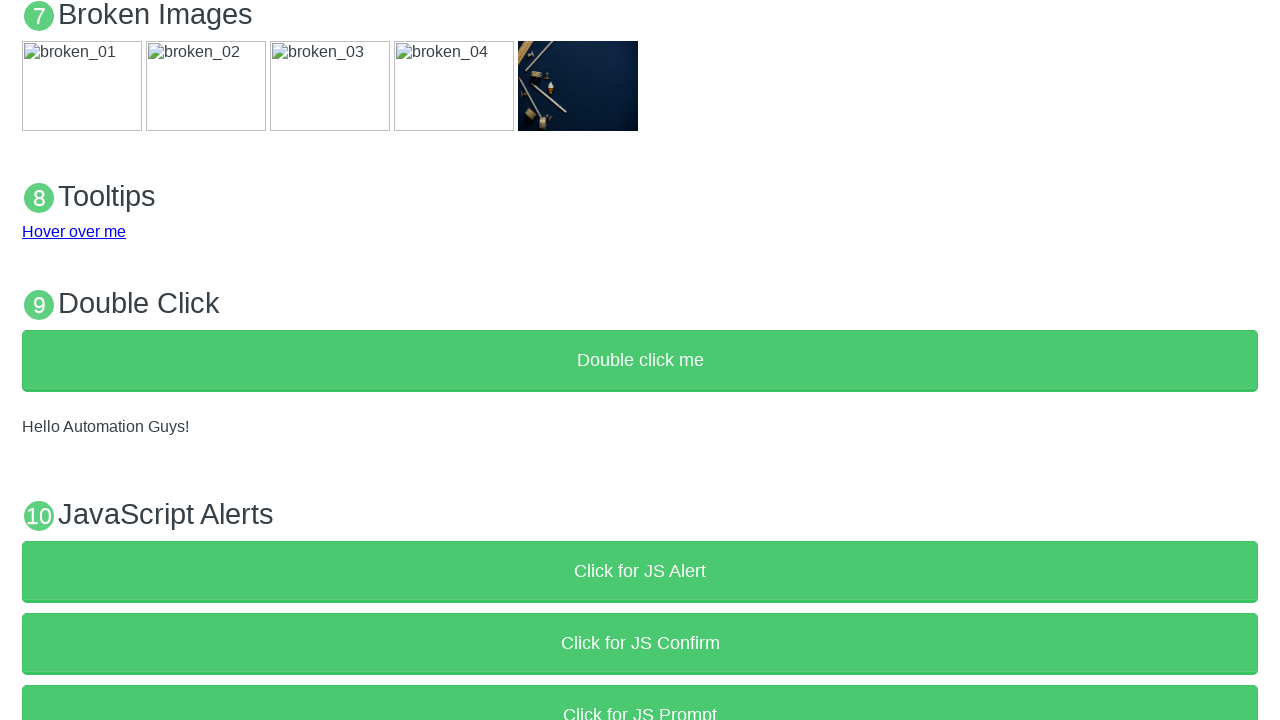

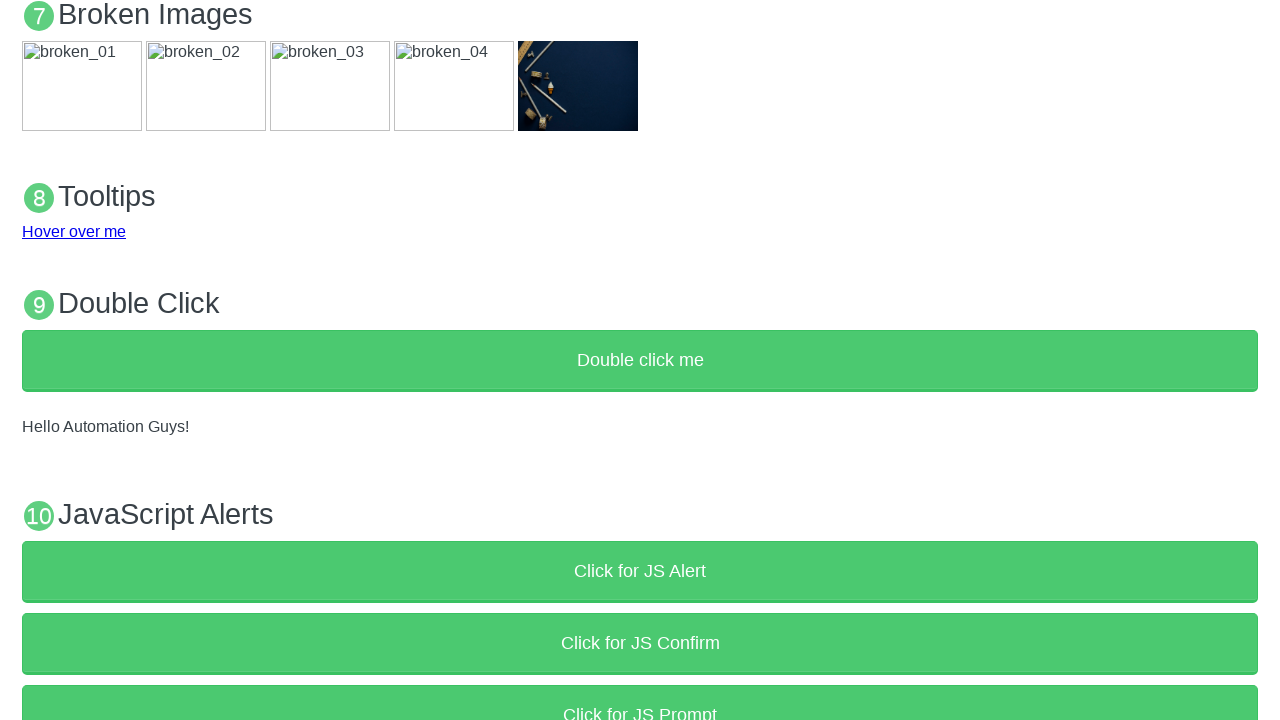